Fills out a comprehensive form including name fields, job title, education level, gender checkbox, experience dropdown, and date, then submits the form

Starting URL: https://formy-project.herokuapp.com/form

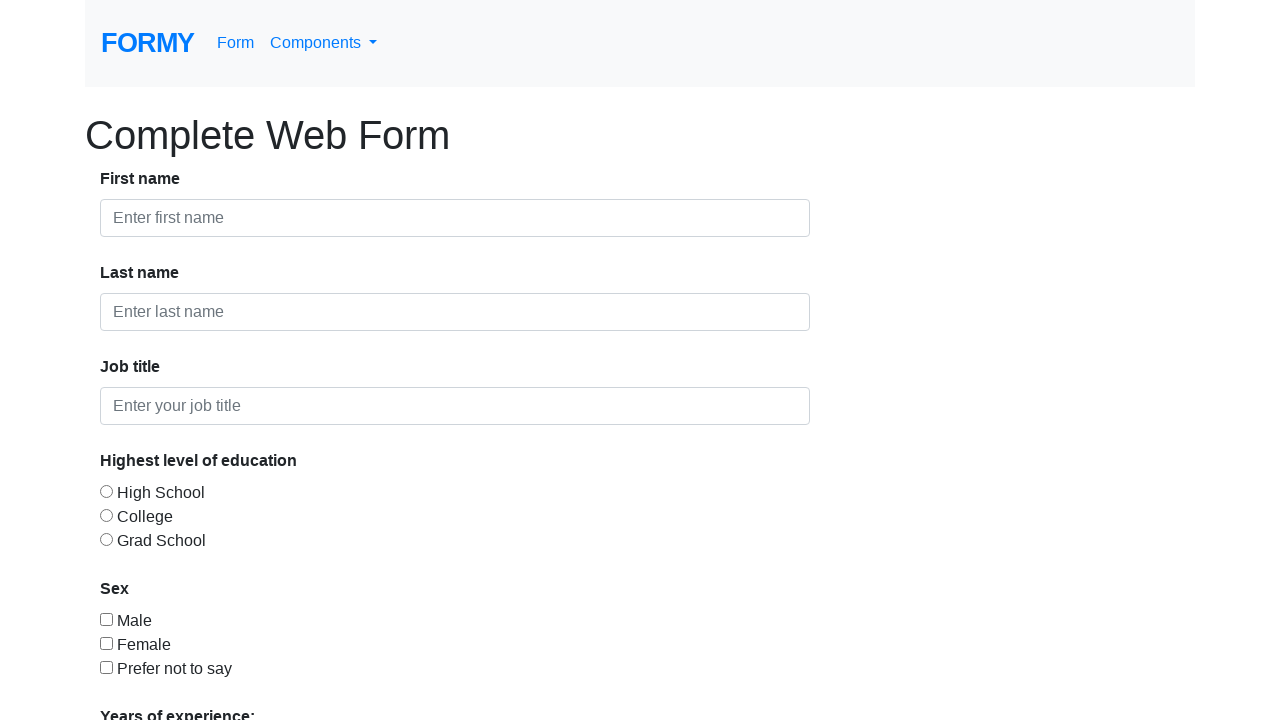

Filled first name field with 'Stella' on #first-name
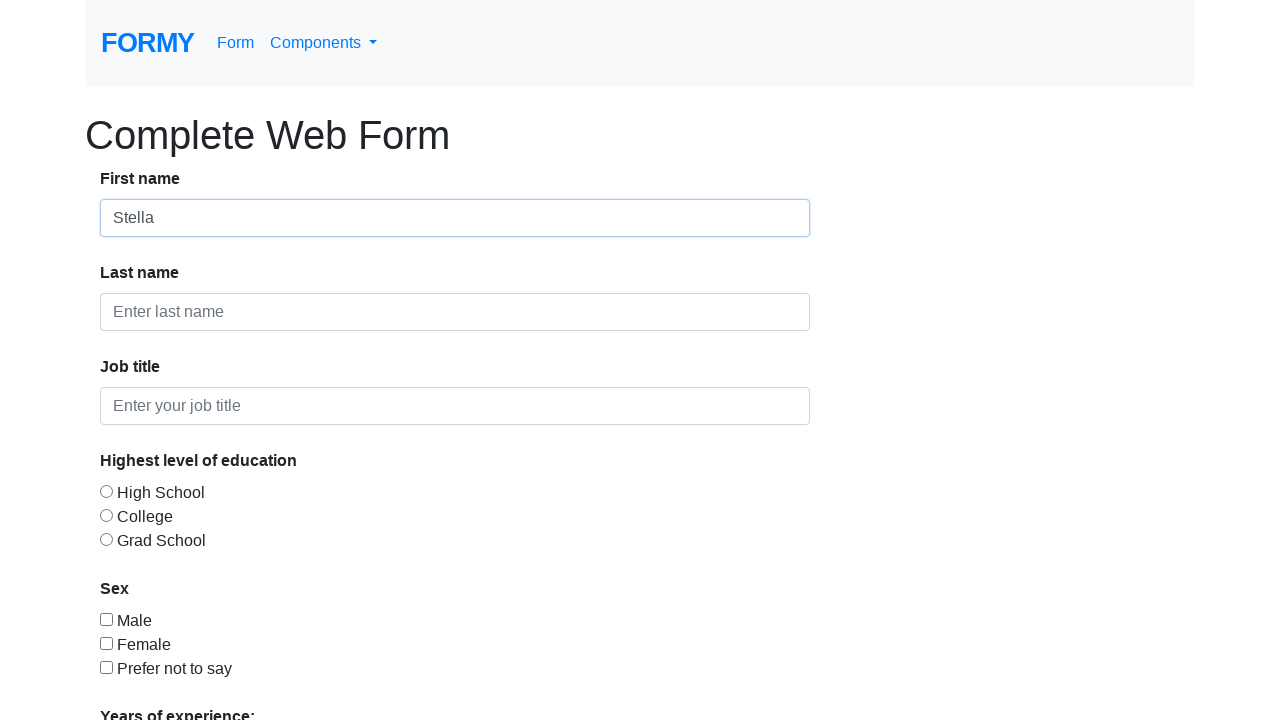

Filled last name field with 'Makahaube' on #last-name
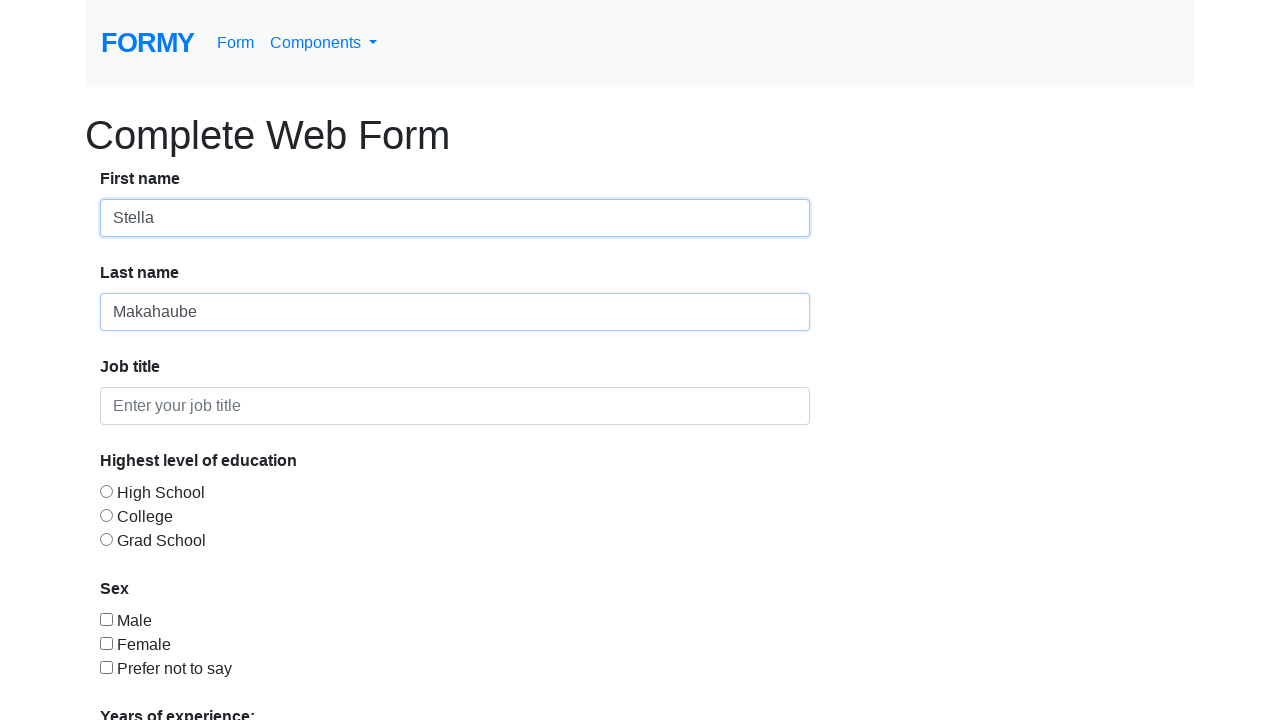

Filled job title field with 'SQA' on #job-title
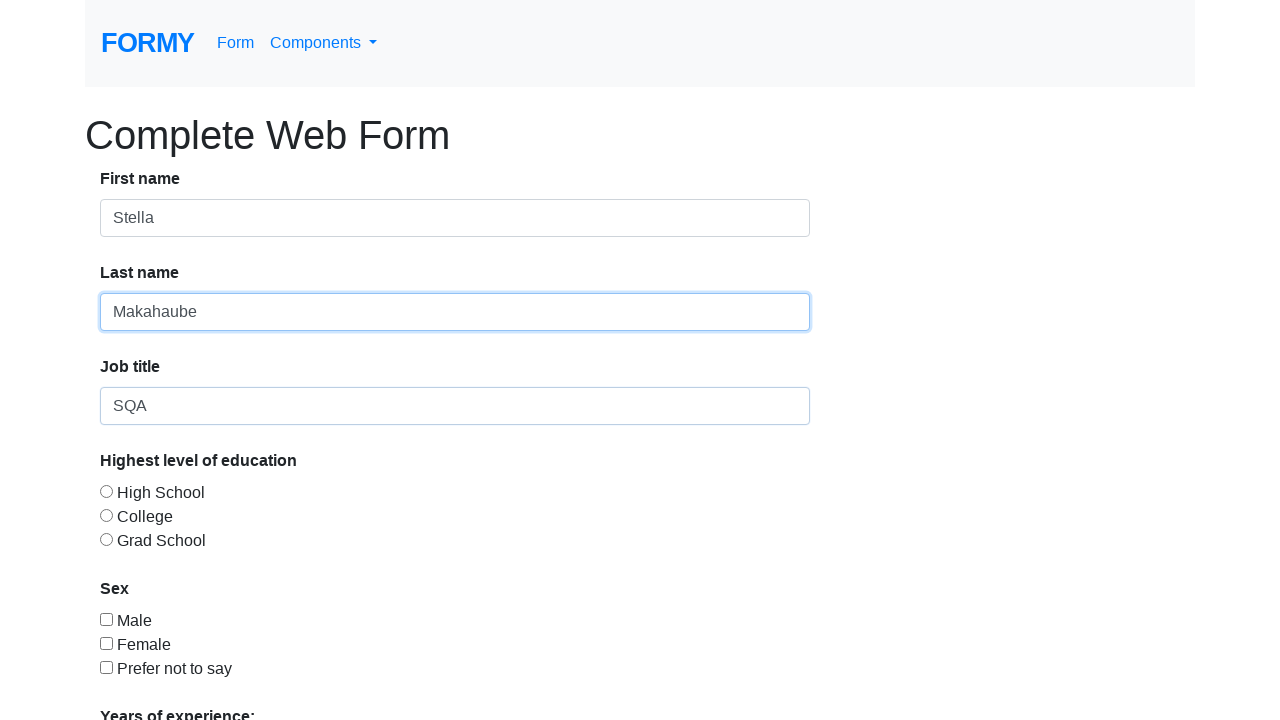

Selected College education level radio button at (106, 515) on #radio-button-2
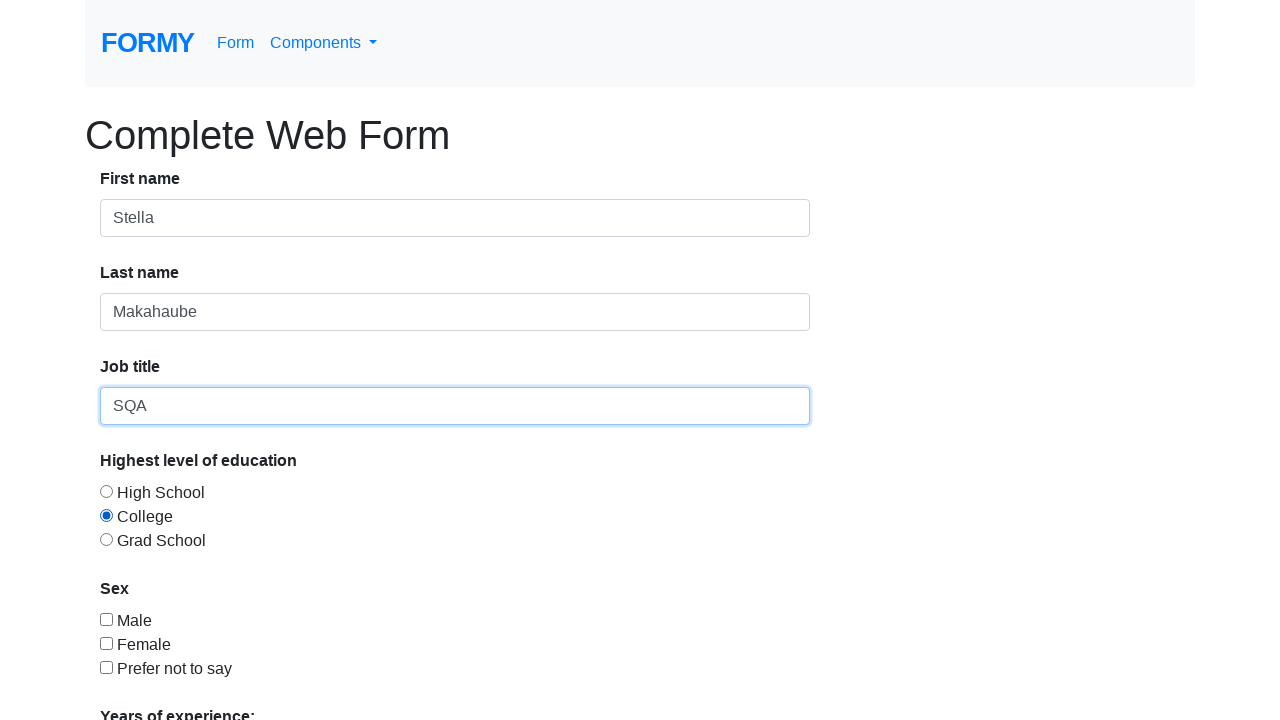

Checked Female checkbox at (106, 643) on #checkbox-2
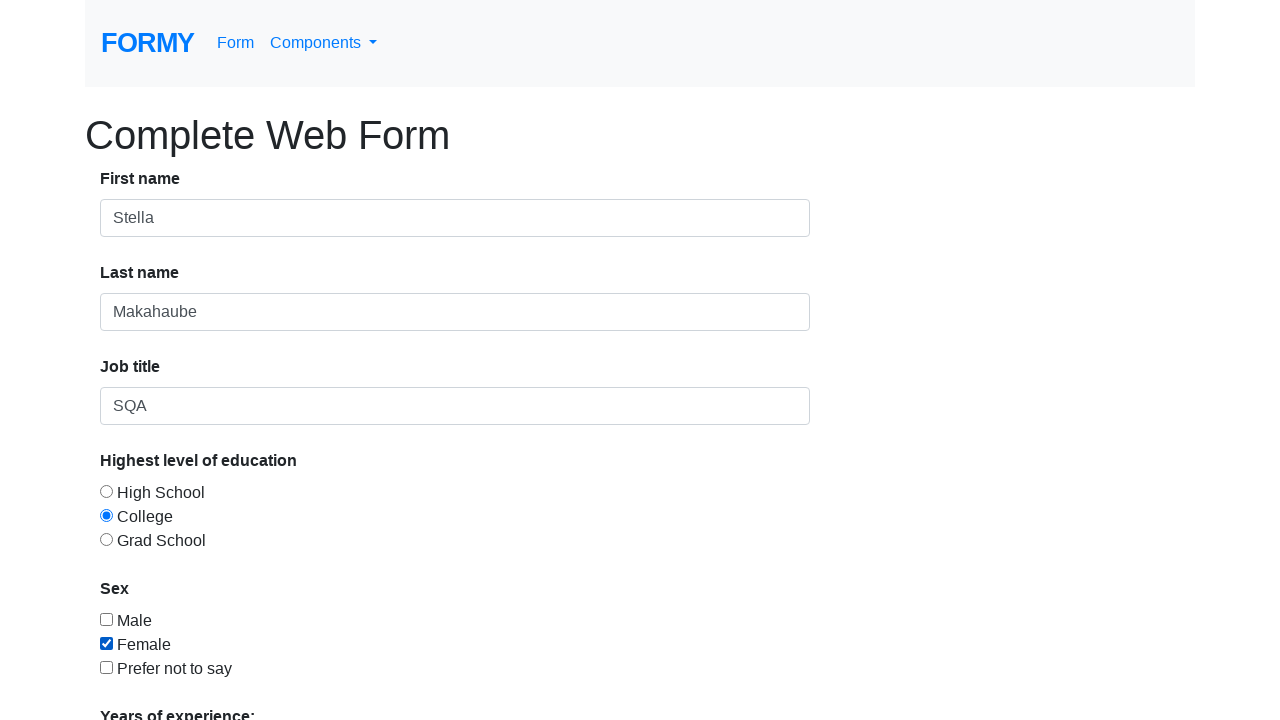

Selected 2-4 years experience from dropdown menu on #select-menu
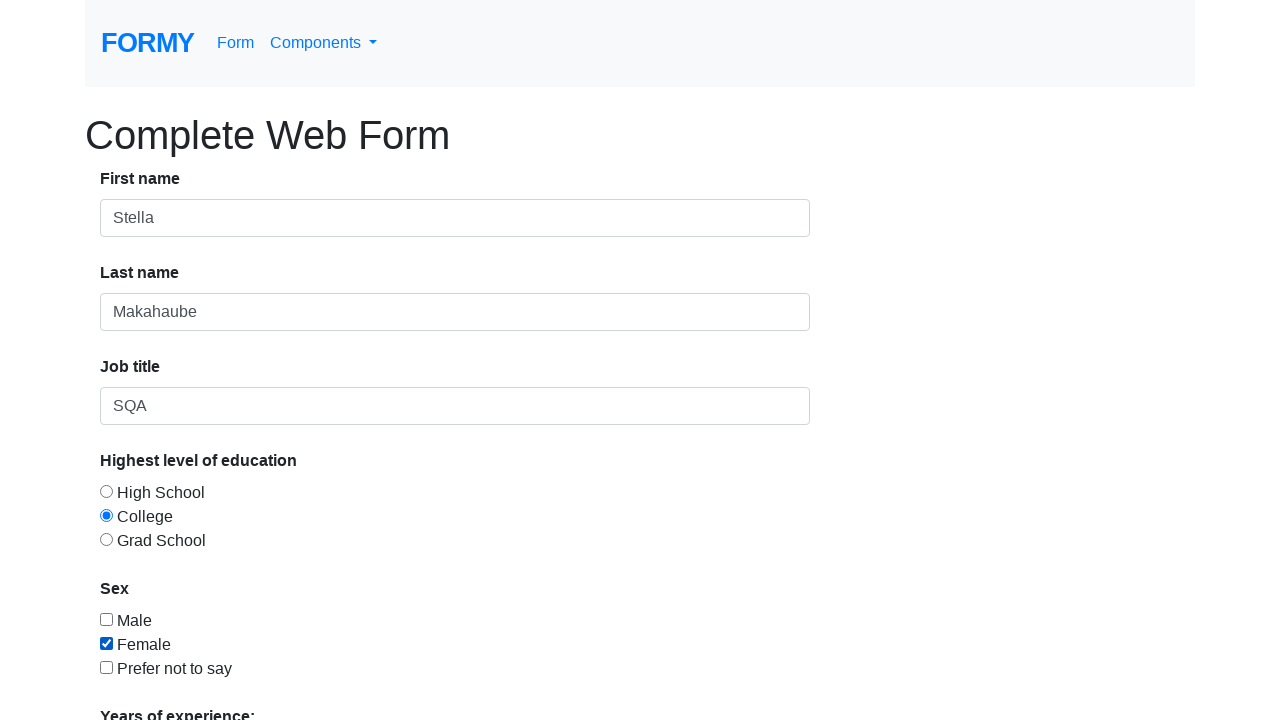

Filled date field with '14102022' on #datepicker
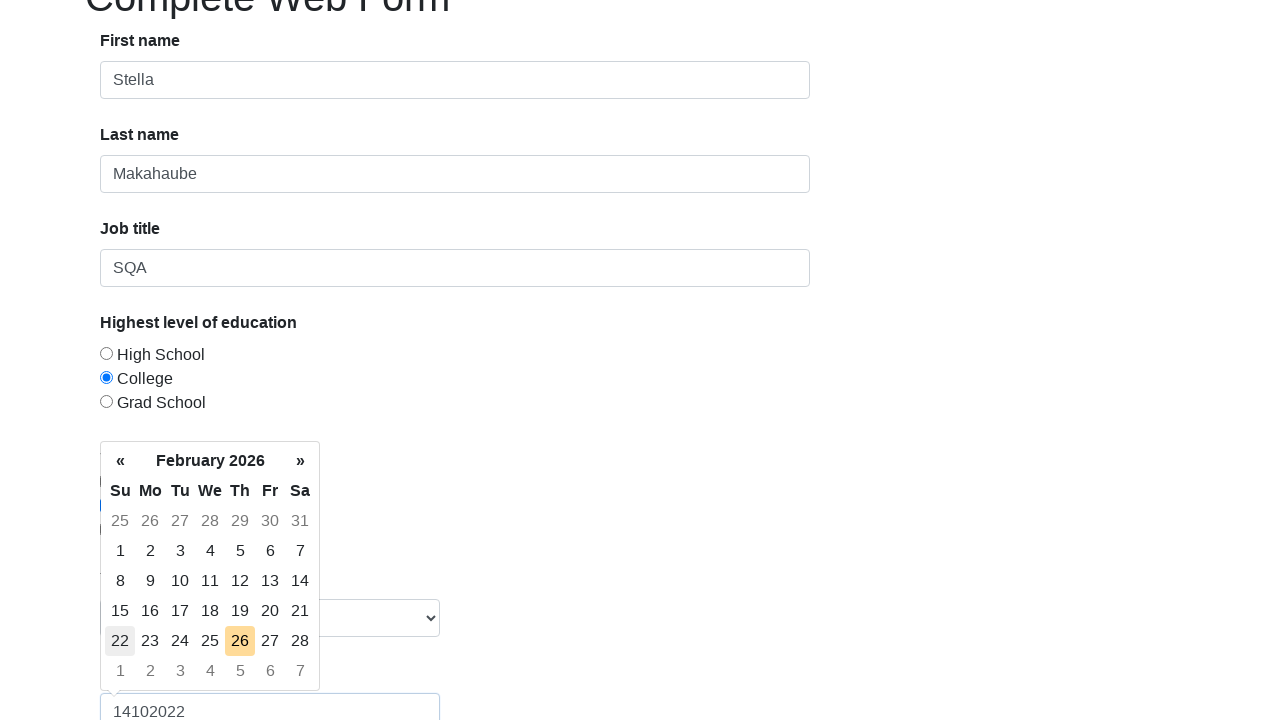

Clicked submit button to submit the form at (148, 680) on xpath=/html/body/div/form/div/div[8]/a
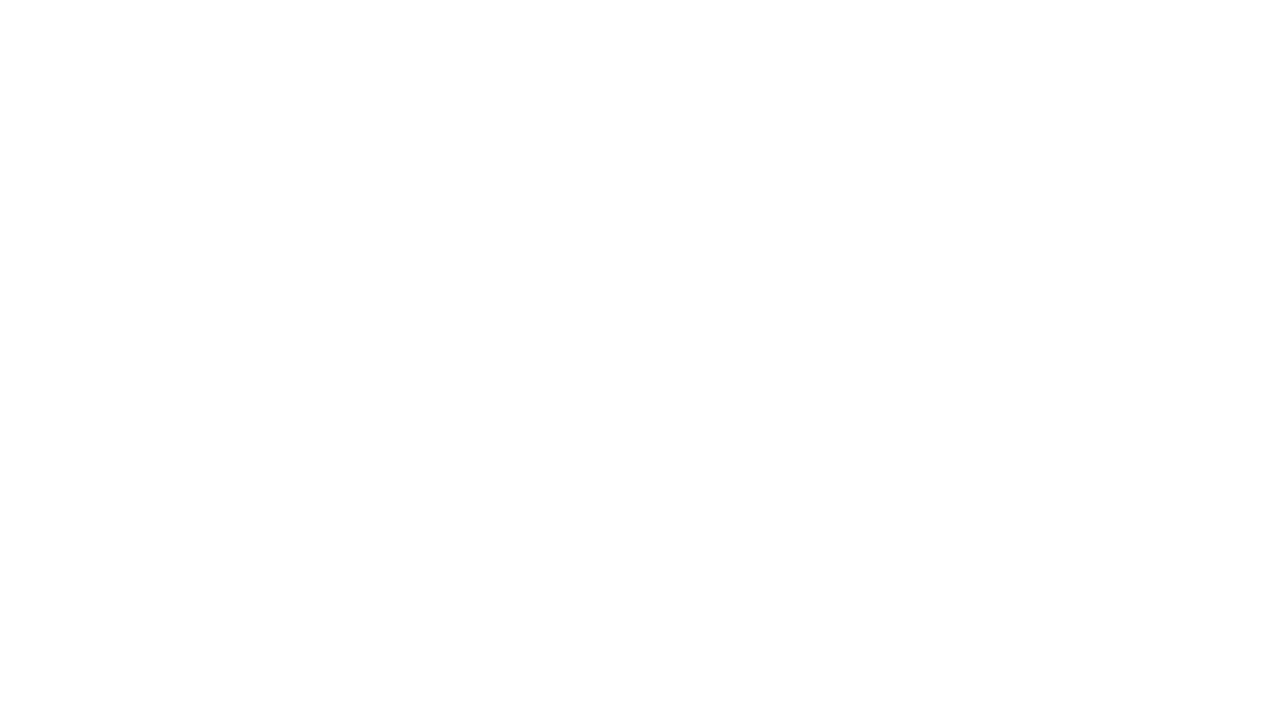

Waited for form submission to complete
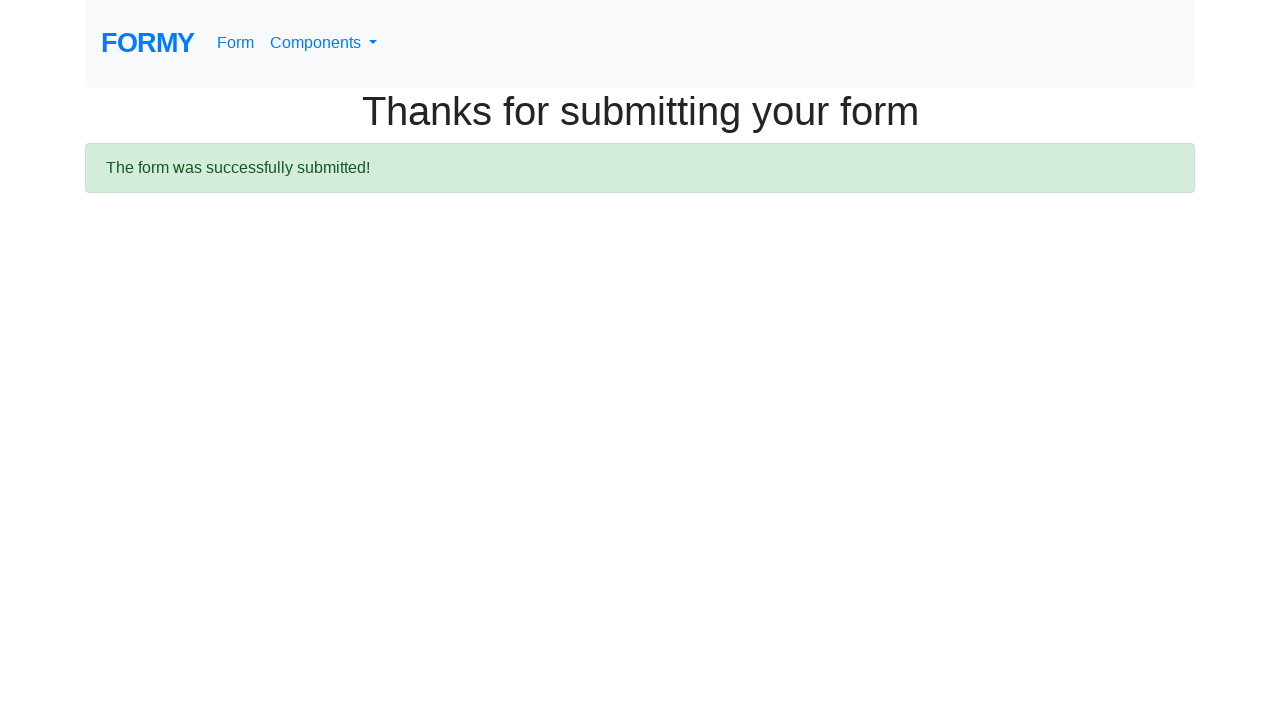

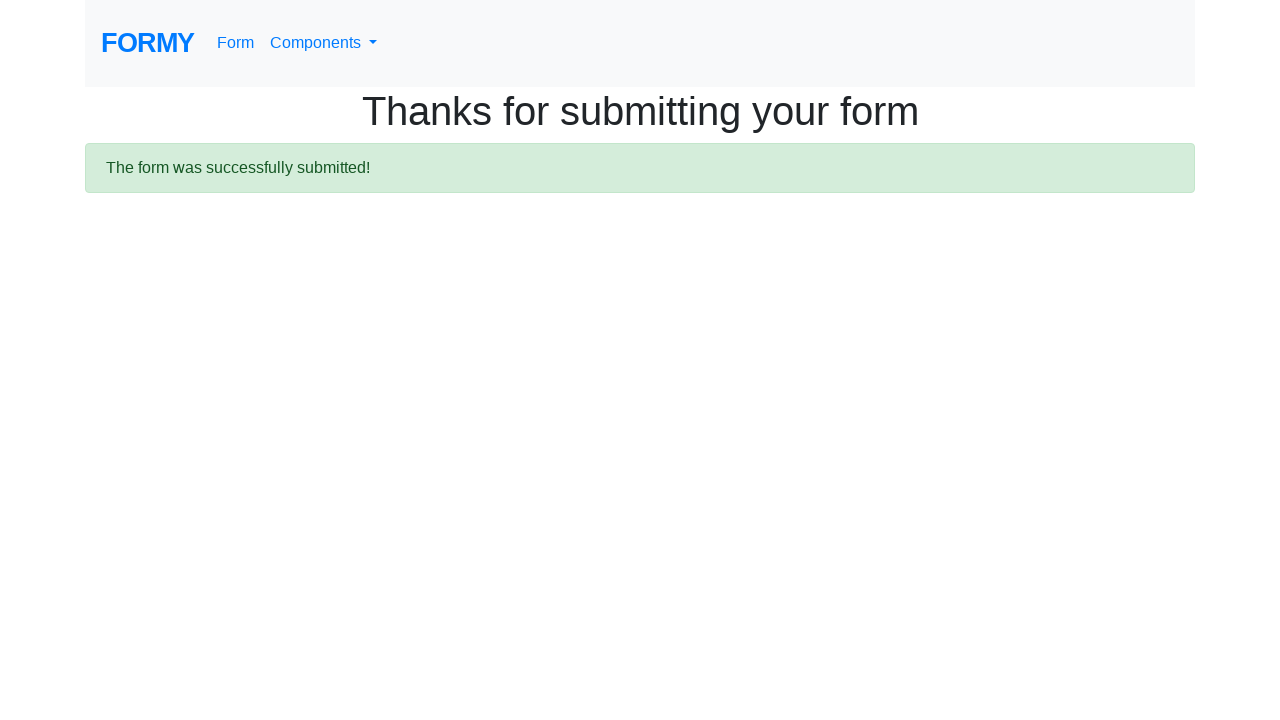